Tests various browser actions including clicking a submit button, then navigating to another page to perform drag-and-drop, right-click, double-click, and hover actions on different elements.

Starting URL: https://claruswaysda.github.io/submit-button.html

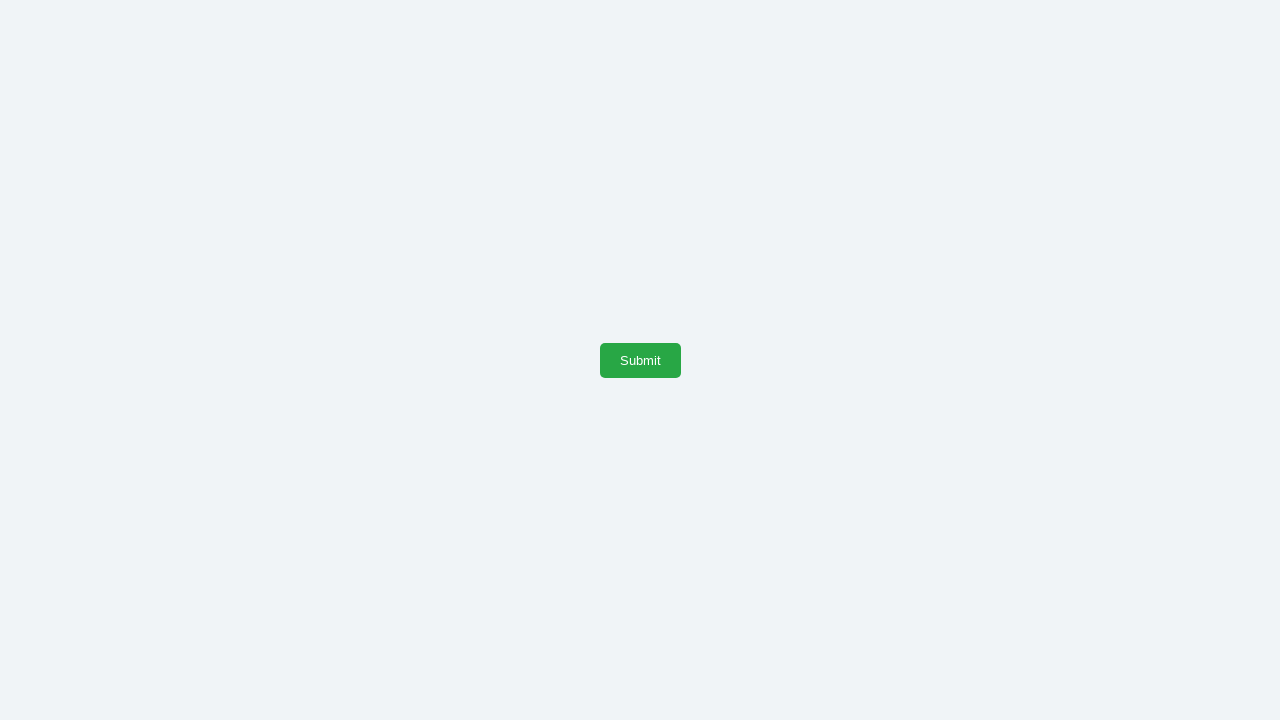

Clicked submit button on the first page at (640, 360) on #submitButton
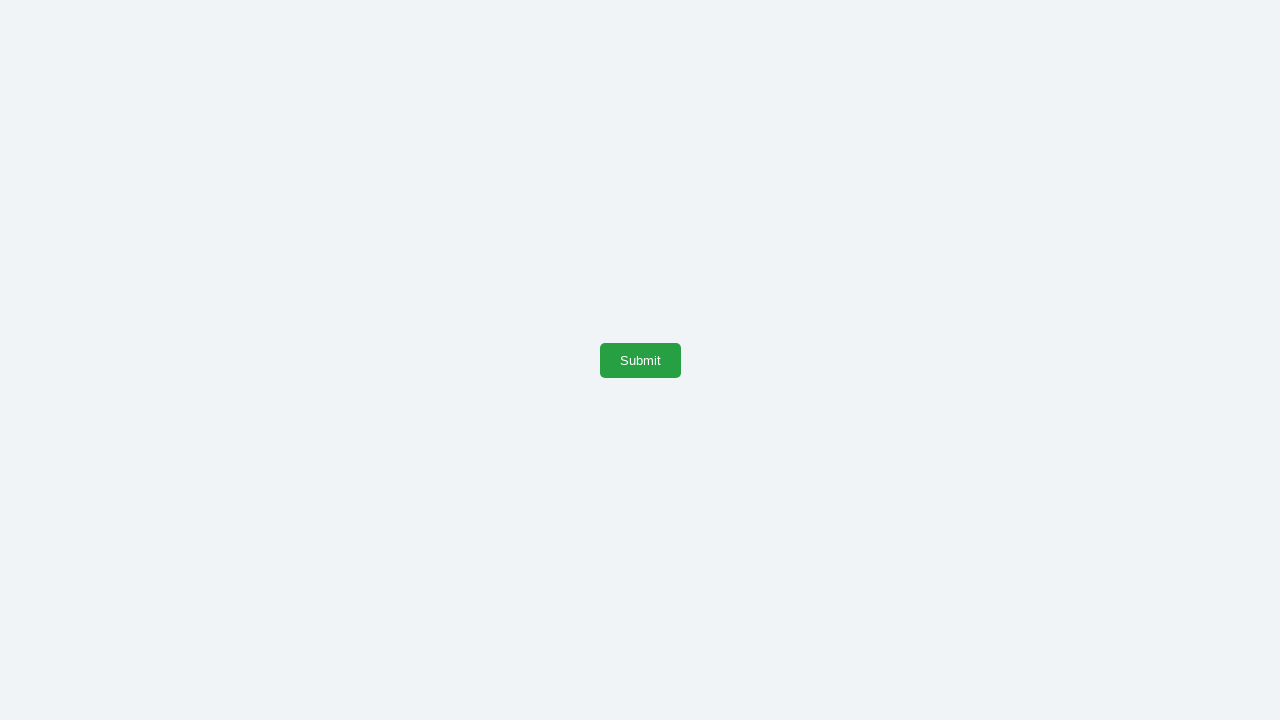

Navigated to actions page (drag-and-drop, right-click, double-click, hover)
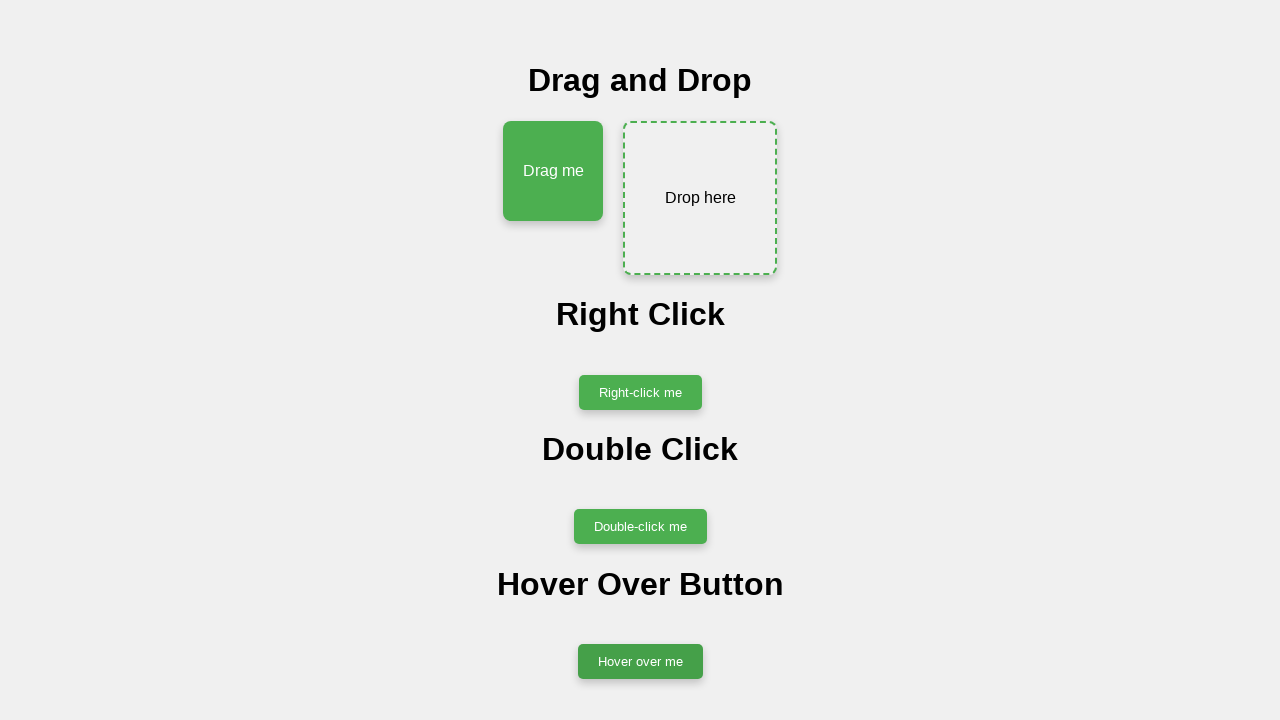

Performed drag-and-drop action from #drag1 to #drop1 at (700, 198)
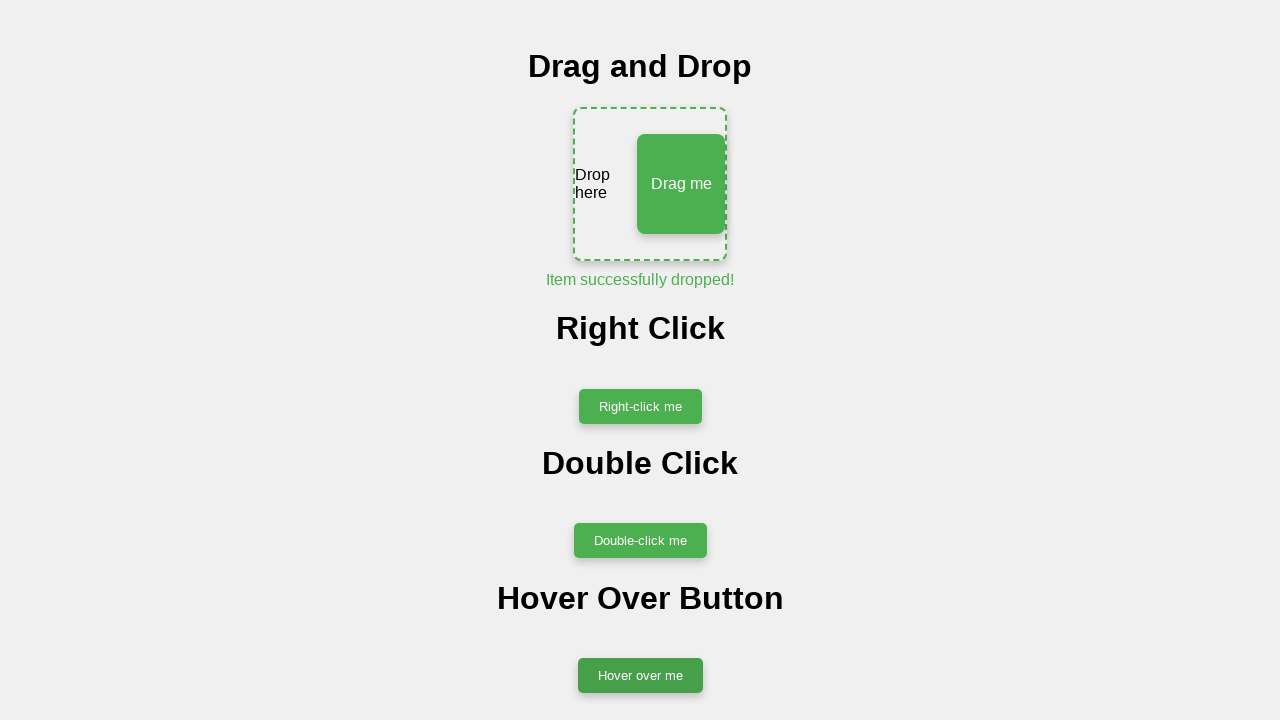

Performed right-click action on #showSuccessButton at (640, 406) on #showSuccessButton
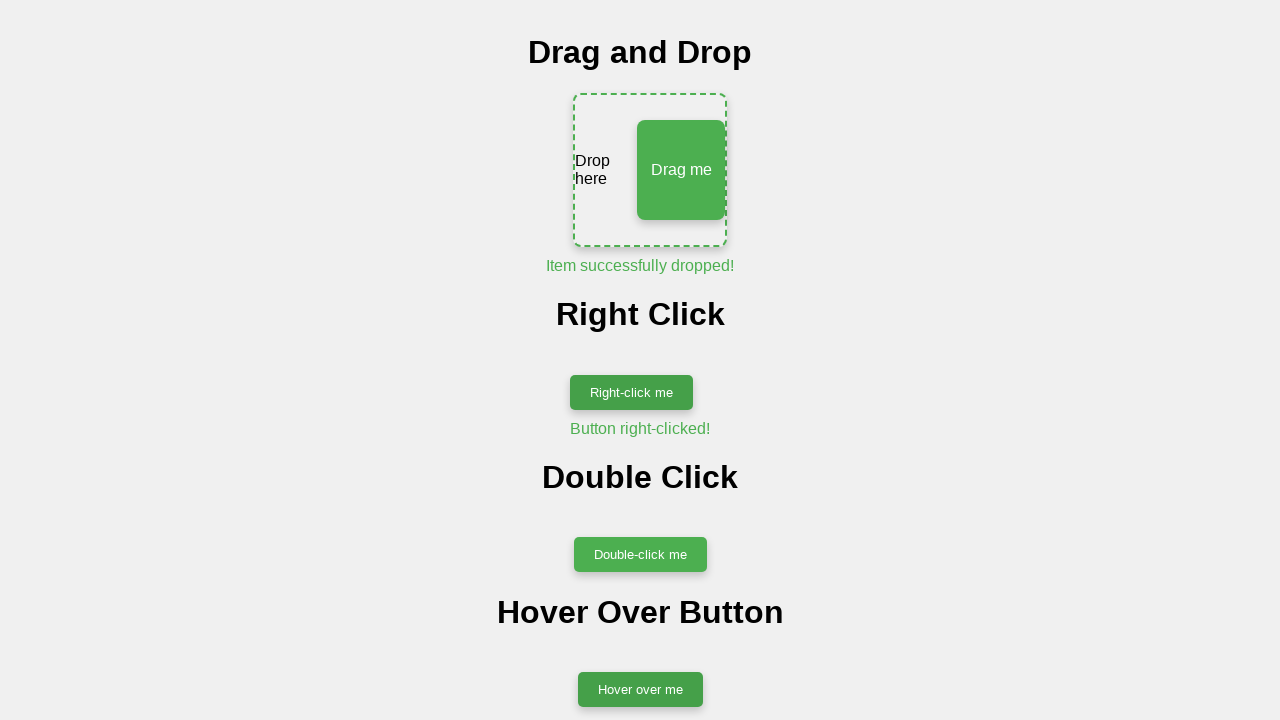

Performed double-click action on #doubleClickButton at (640, 555) on #doubleClickButton
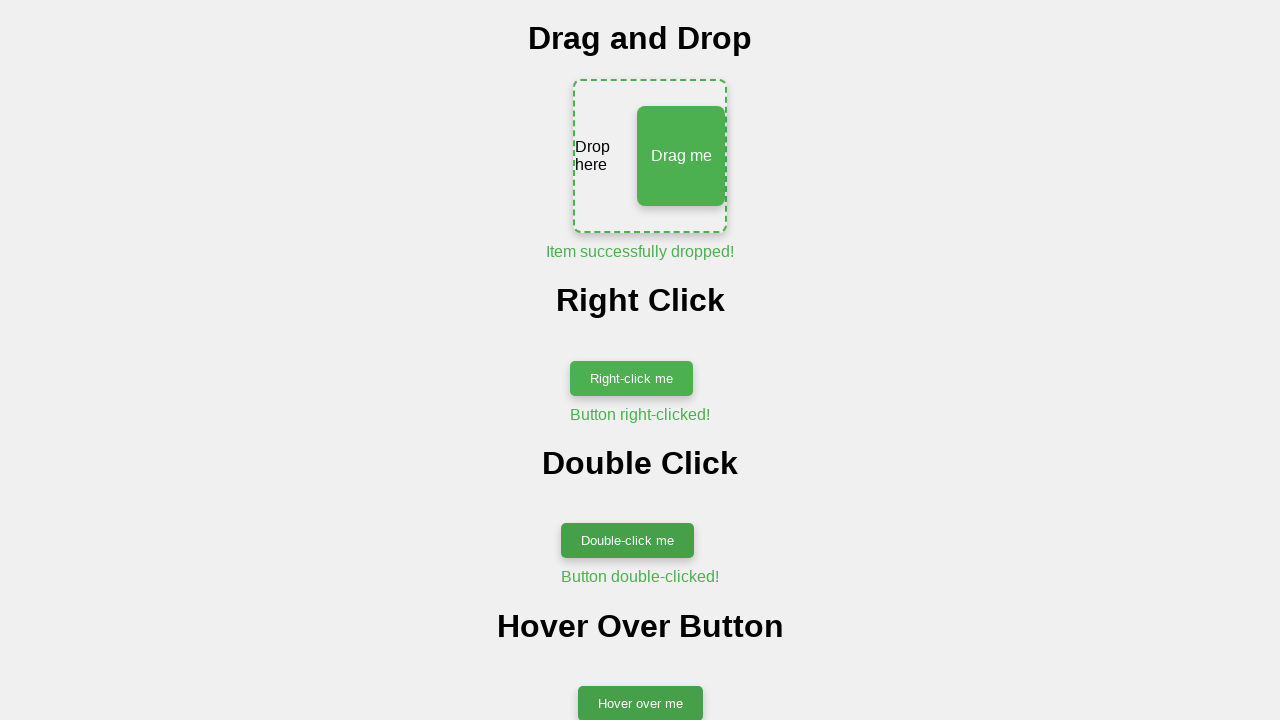

Performed hover action on #hoverButton at (640, 425) on #hoverButton
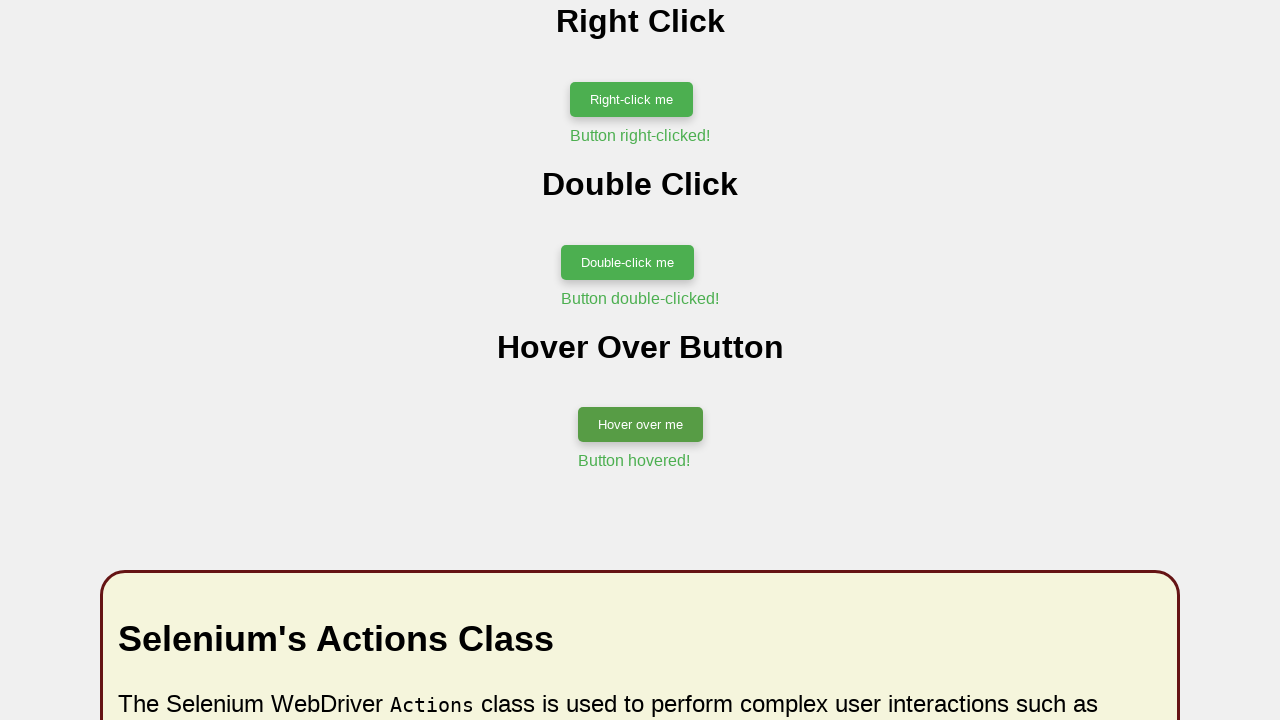

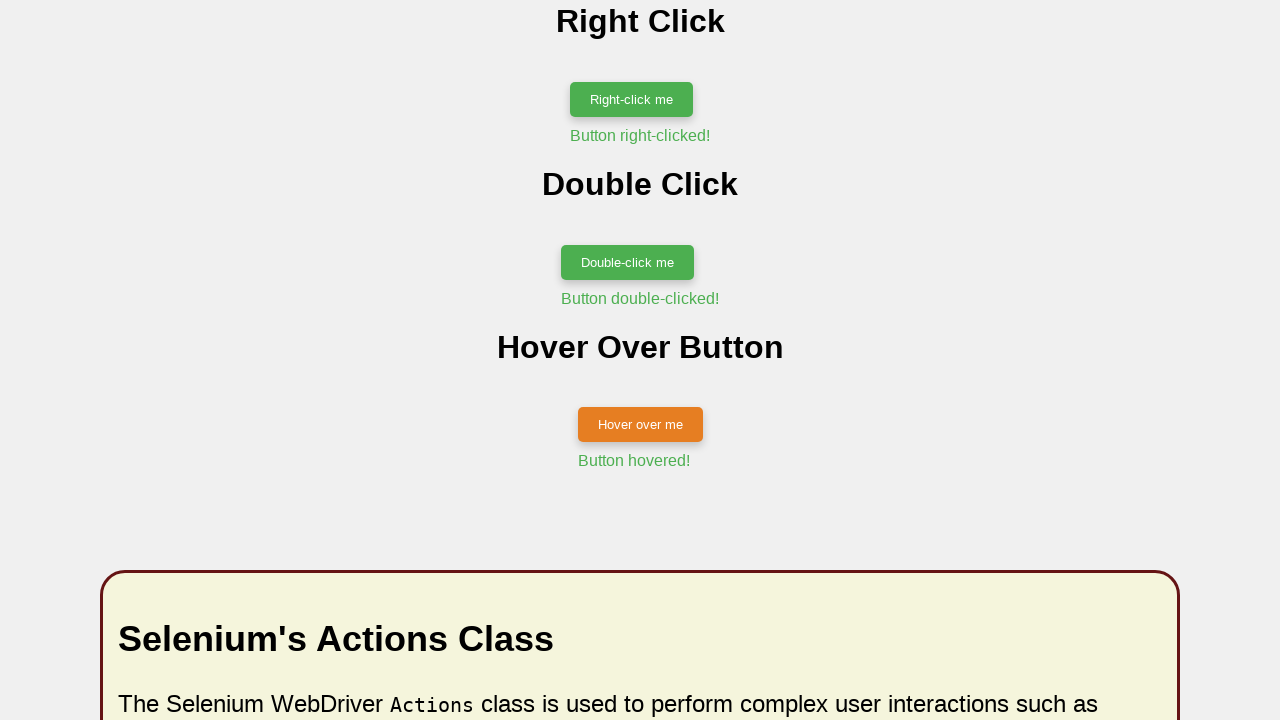